Tests dropdown functionality on a contact form by selecting a country from the dropdown menu and verifying the selection

Starting URL: https://www.qtpselenium.com/contact-us

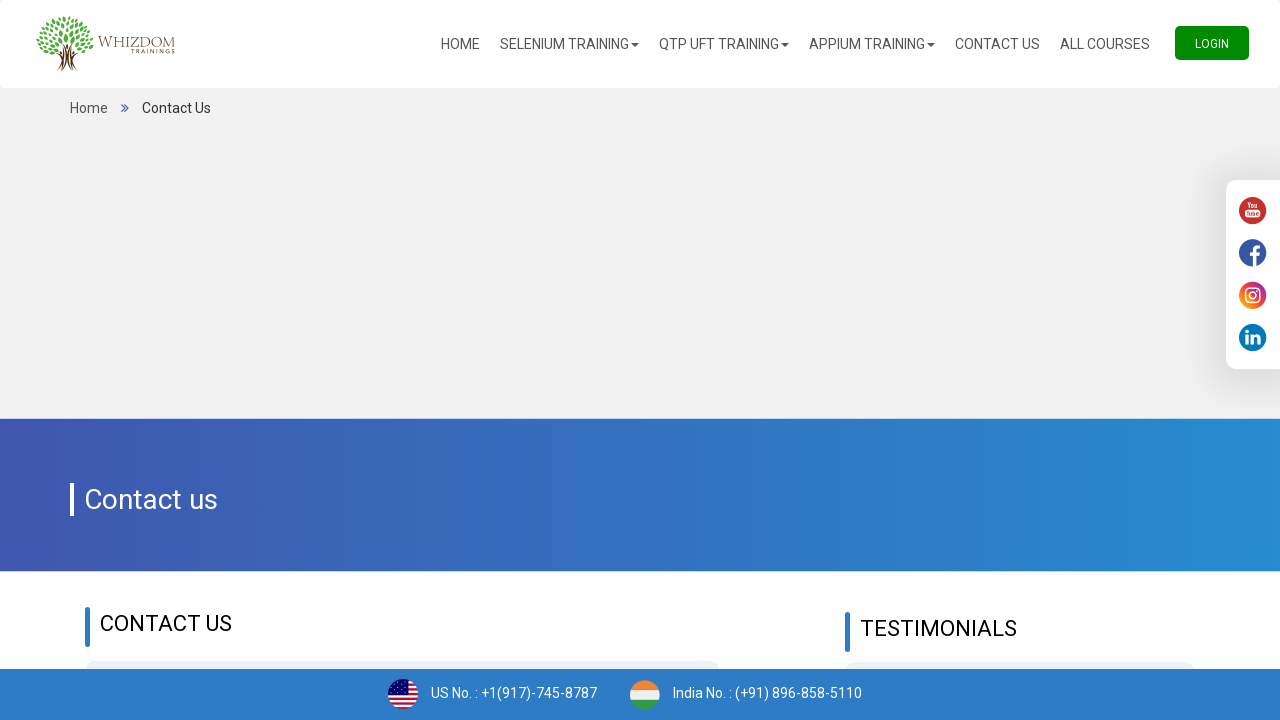

Located country dropdown element
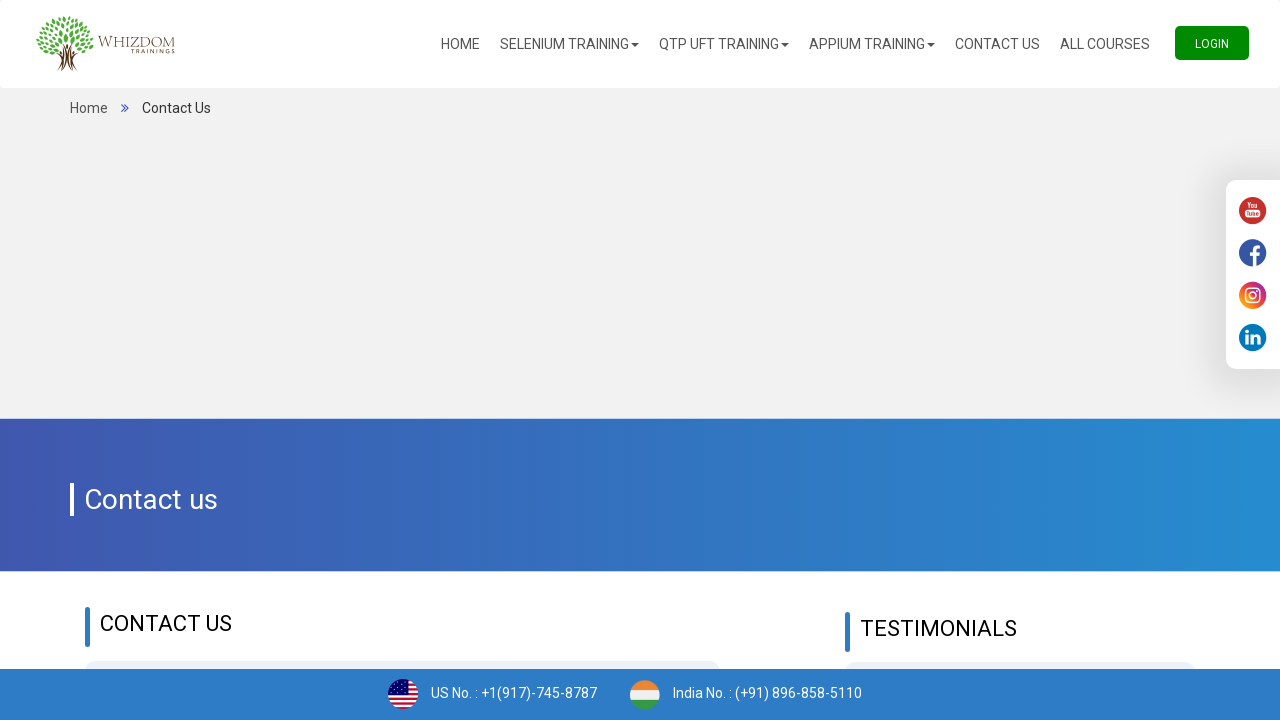

Selected country with value '15' from dropdown on select[name='country_id']
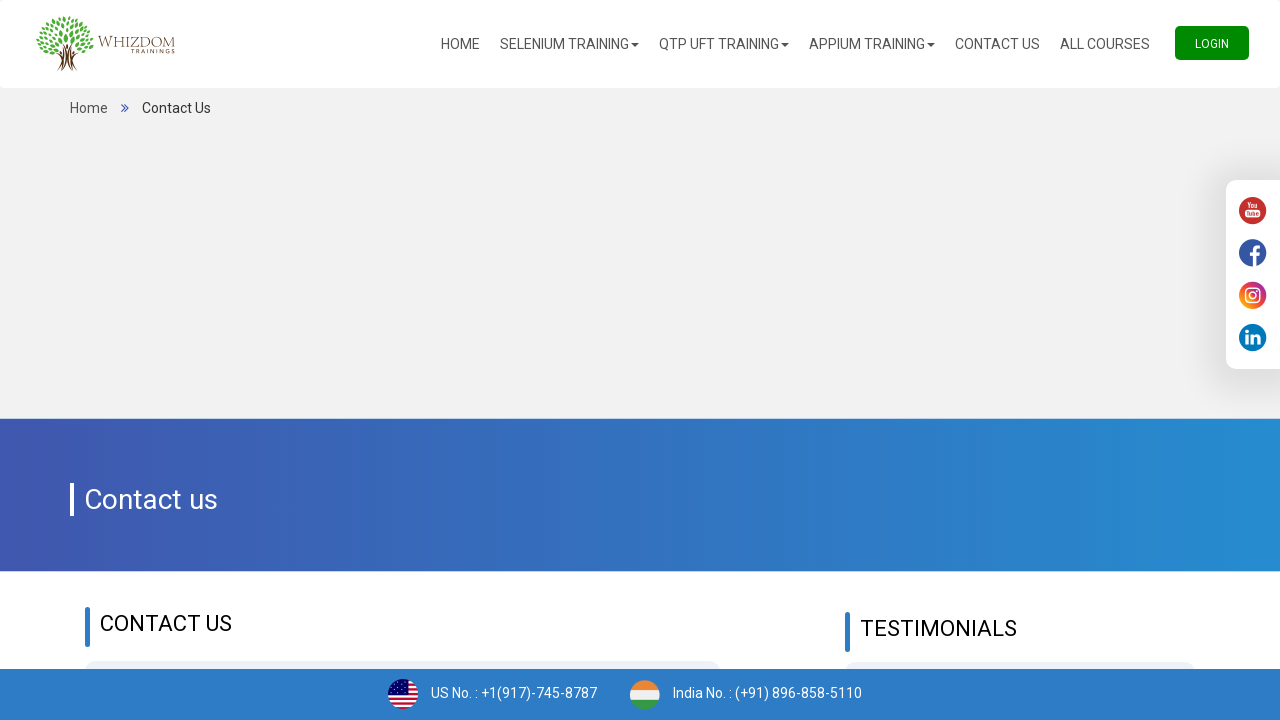

Retrieved selected country text from dropdown
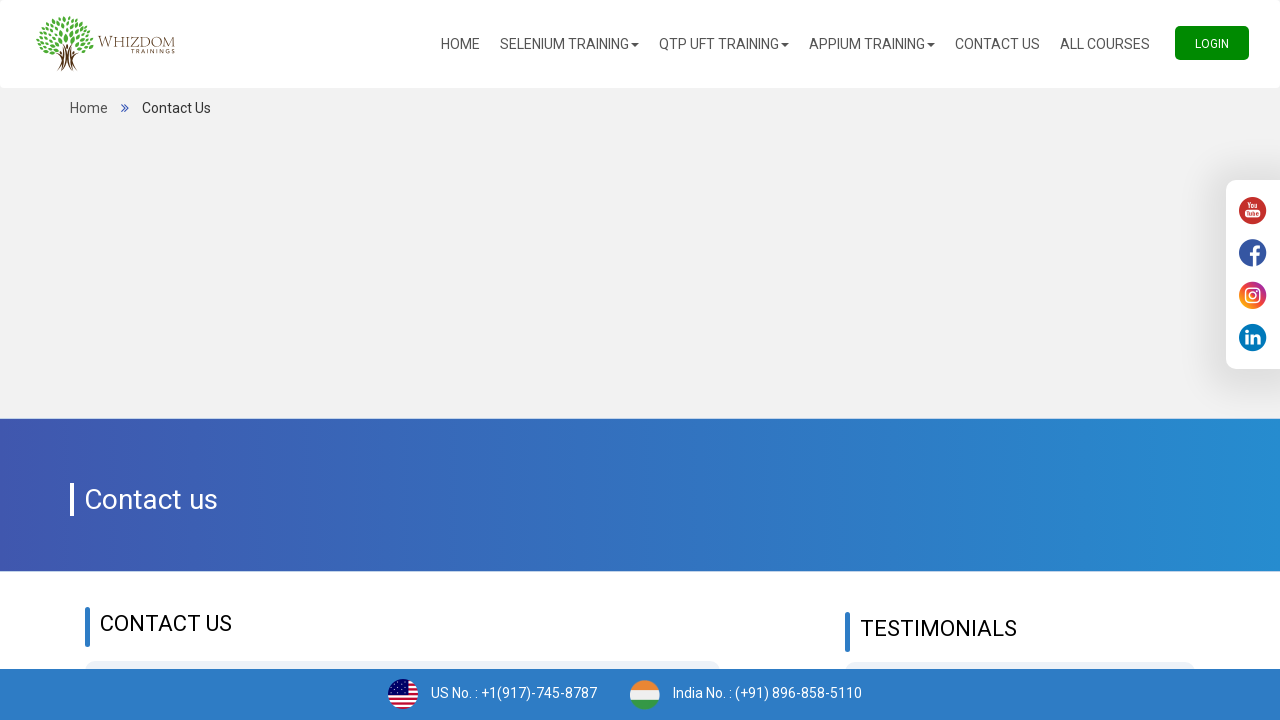

Retrieved all available options from dropdown
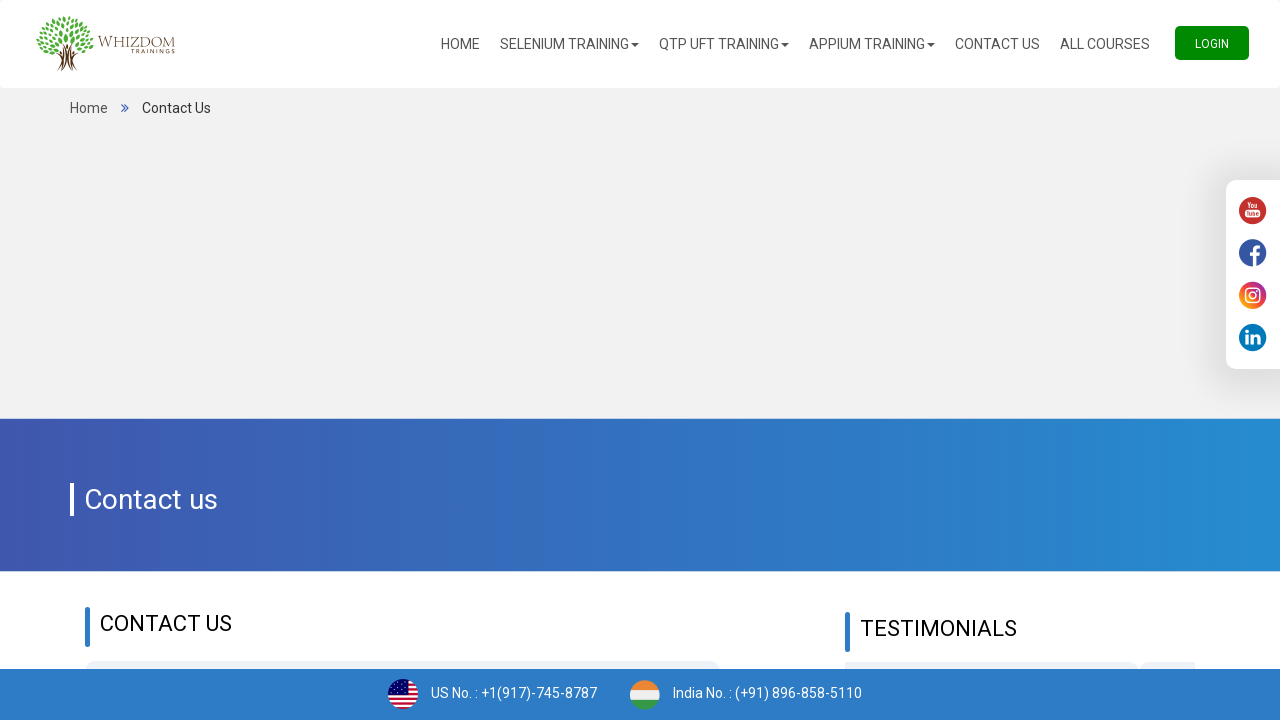

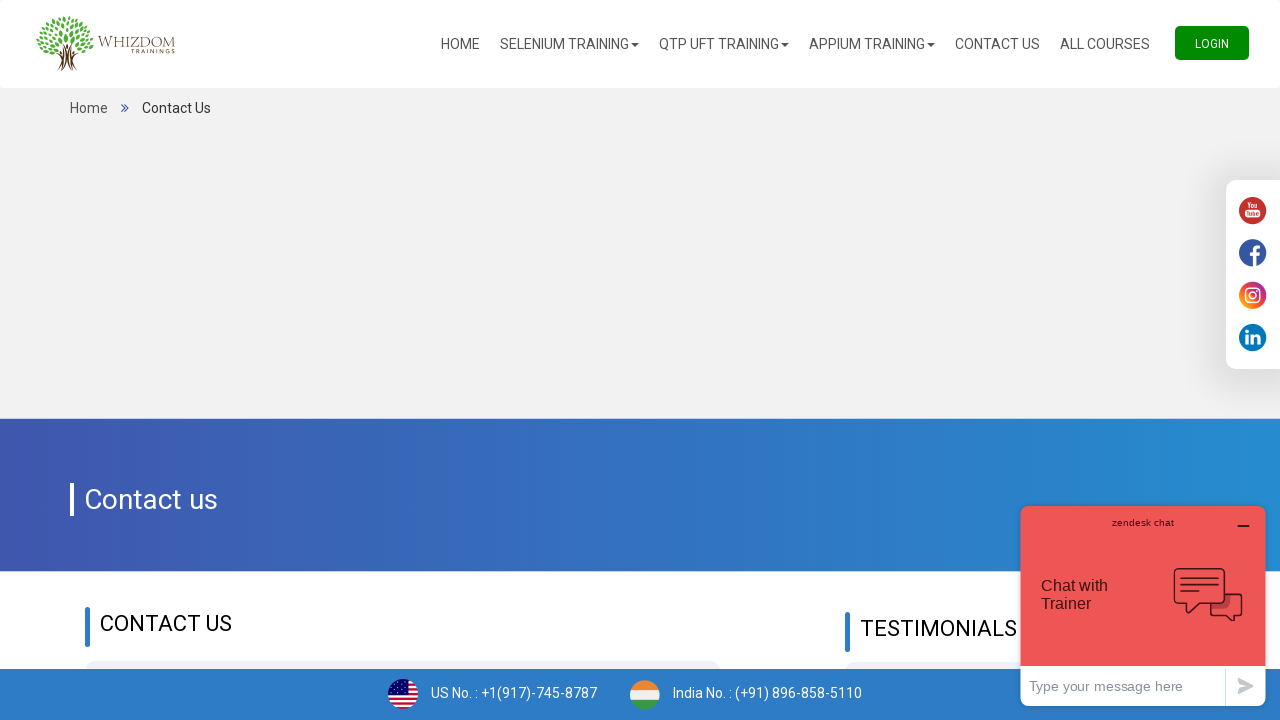